Tests the search functionality by manipulating DOM to add an invalid category option and selecting it.

Starting URL: https://www.ss.lv/lv/search/

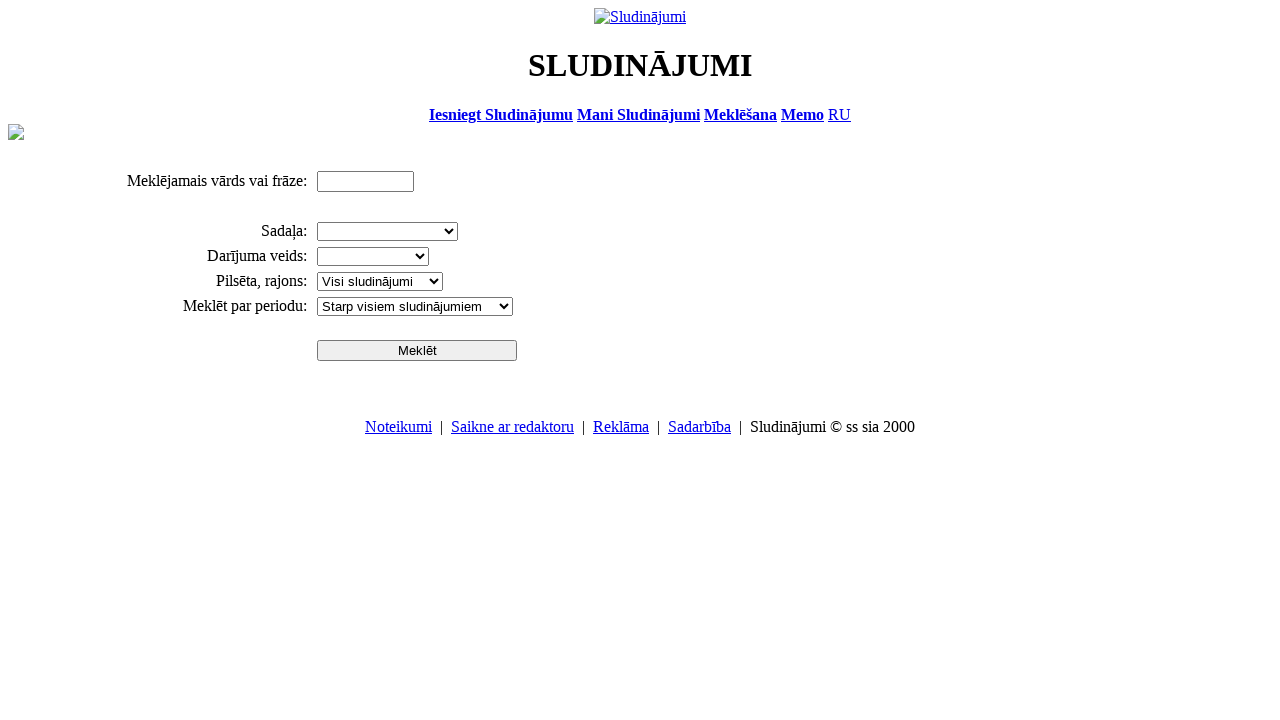

Added invalid category option to dropdown via DOM manipulation
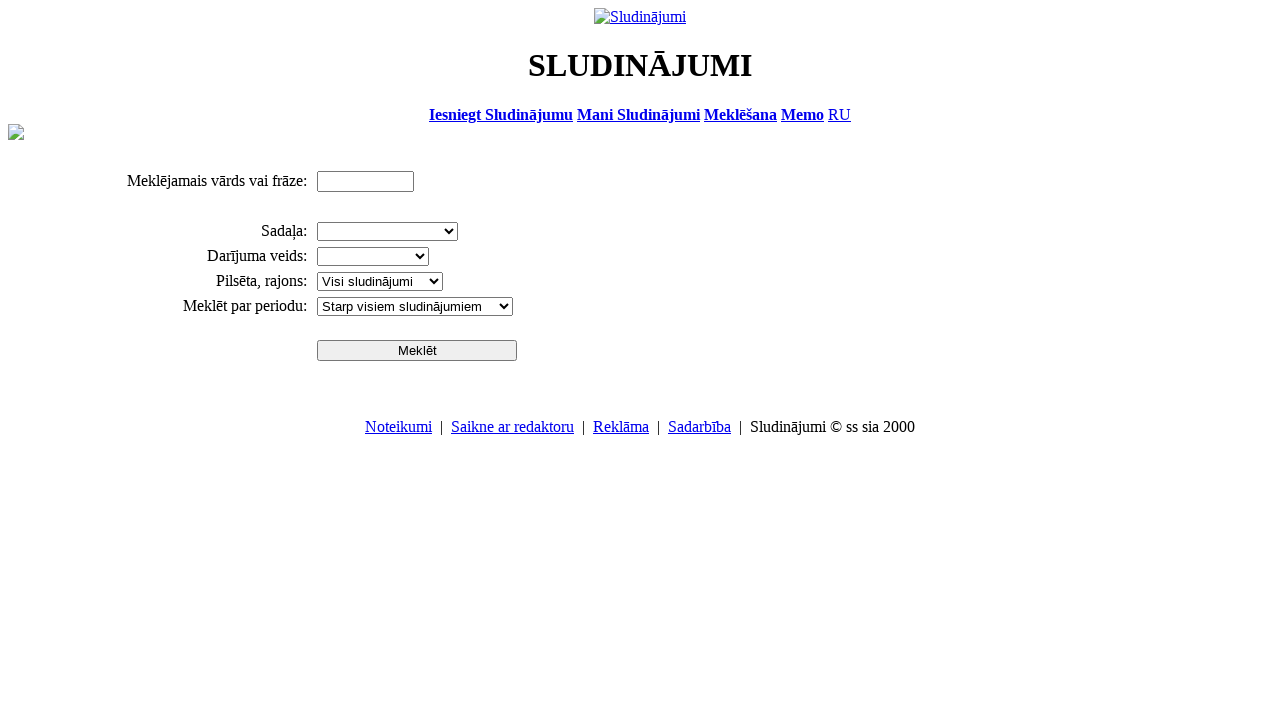

Selected invalid category from dropdown on select[name='cid_0']
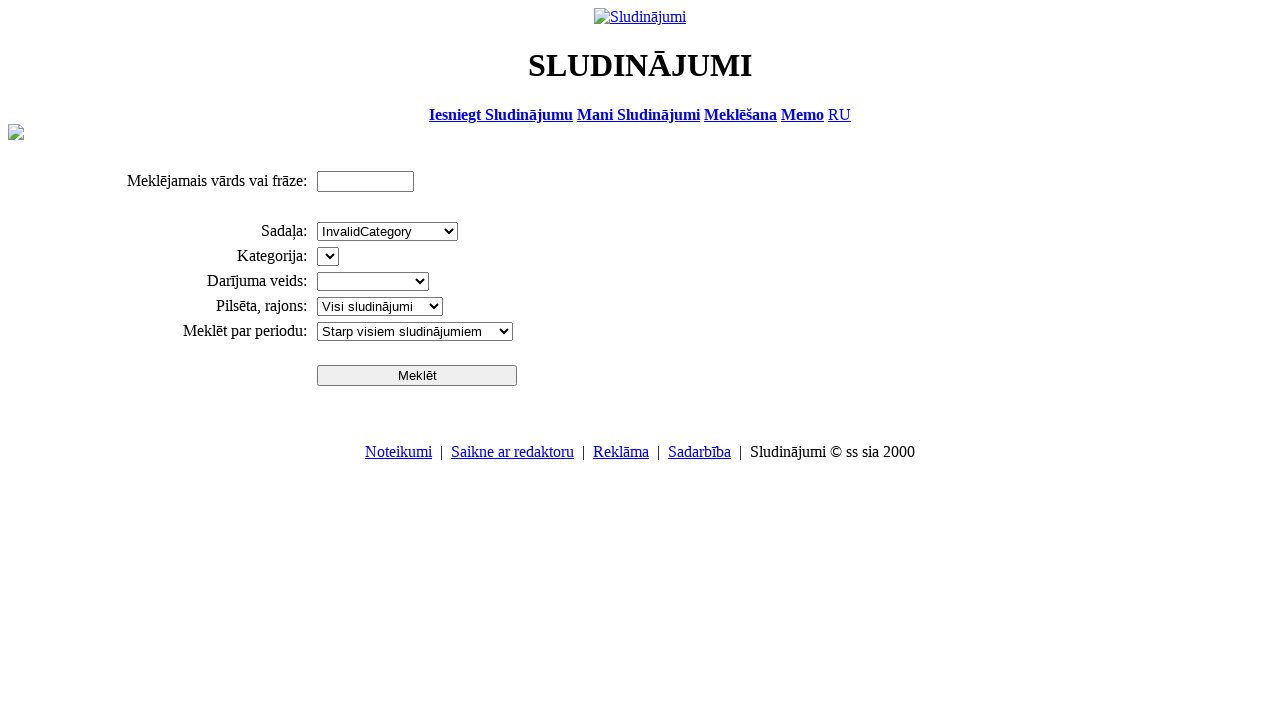

Clicked search button at (417, 375) on input[name='btn']
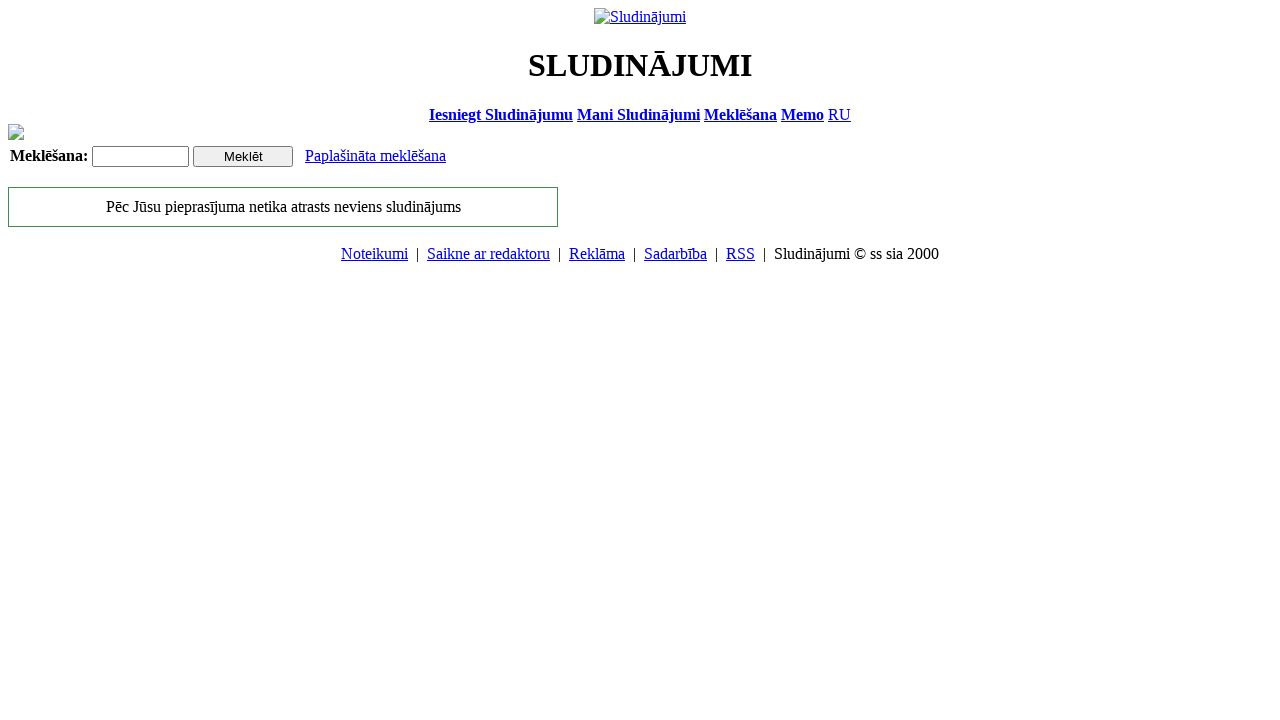

Page load completed and network idle
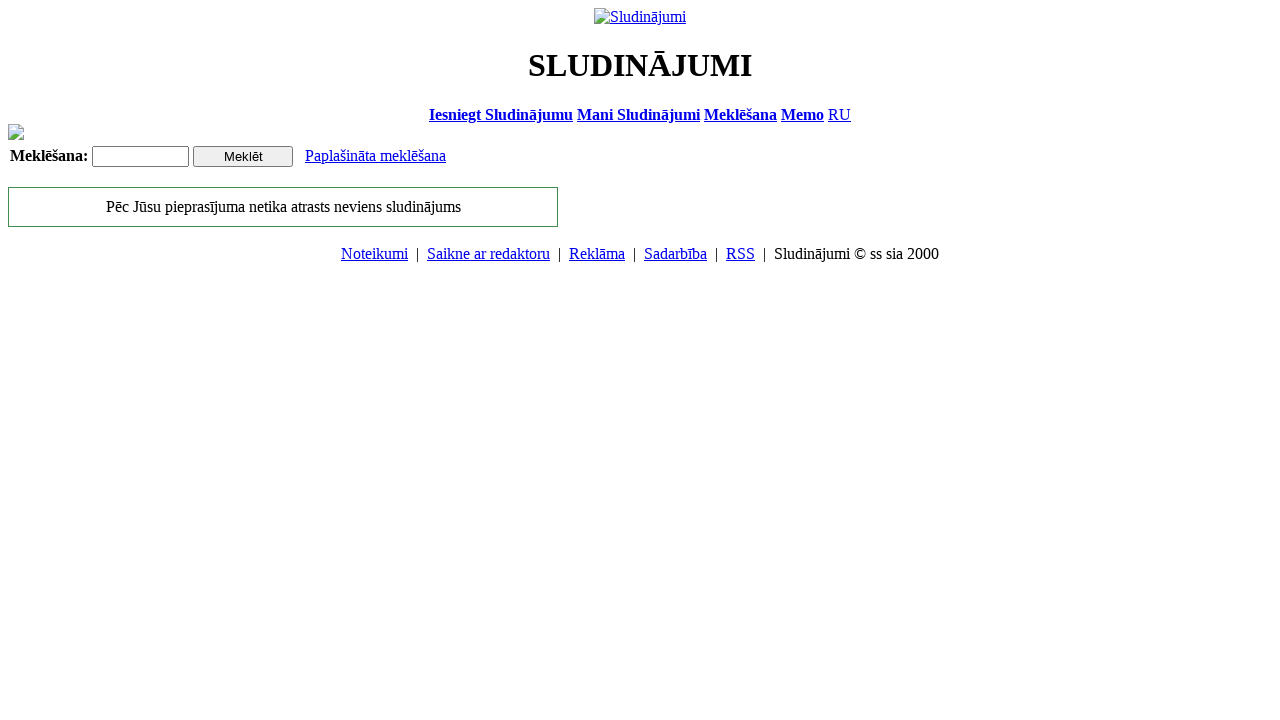

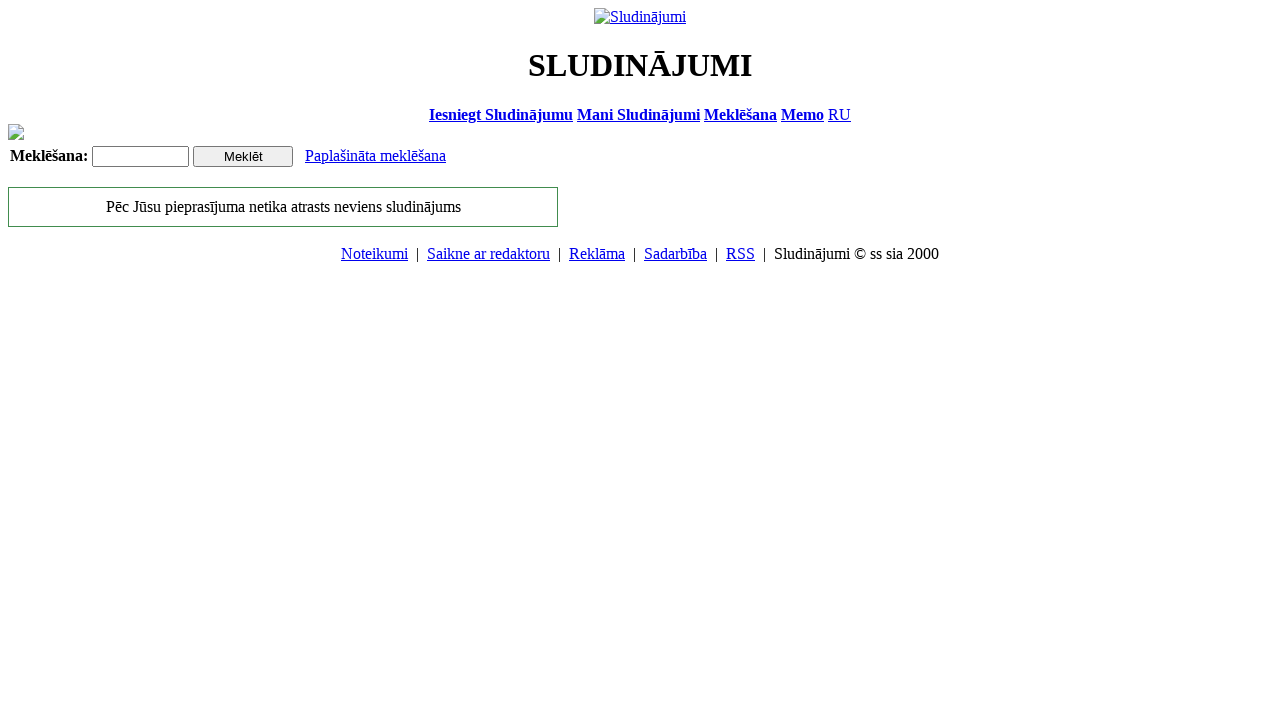